Tests un-marking items as complete by unchecking their toggle boxes

Starting URL: https://demo.playwright.dev/todomvc

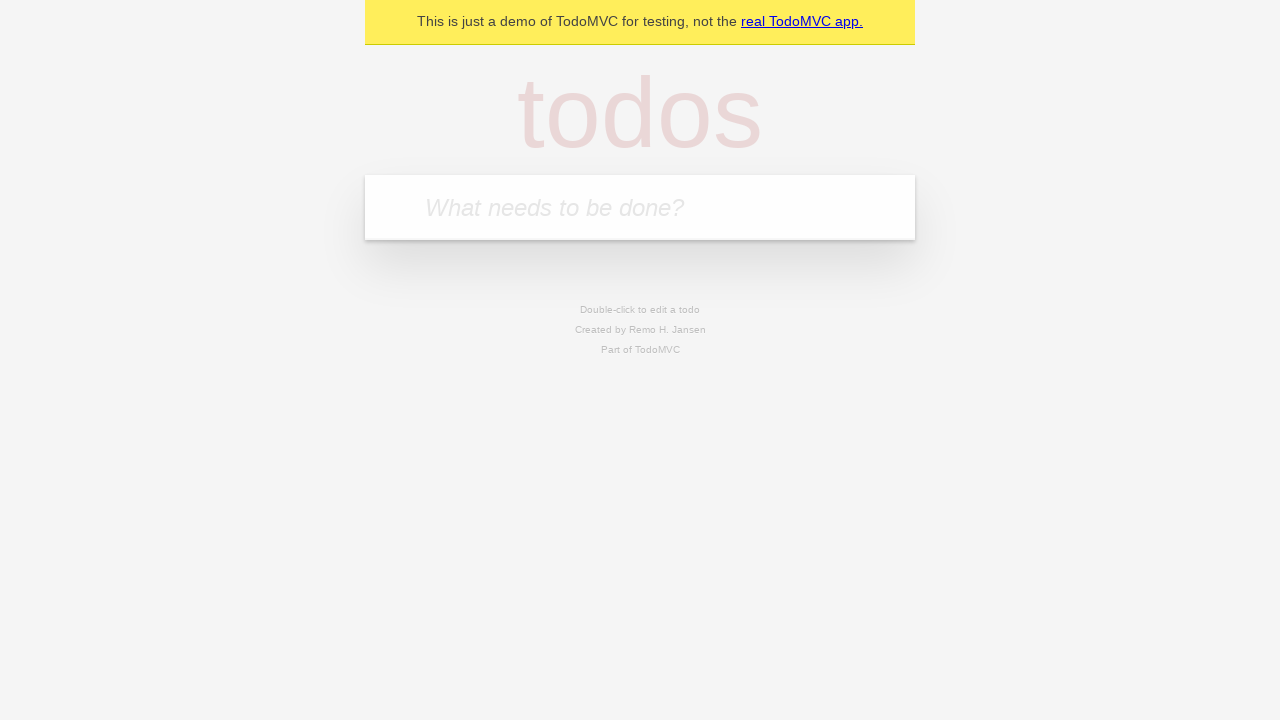

Filled new todo input with 'buy some cheese' on .new-todo
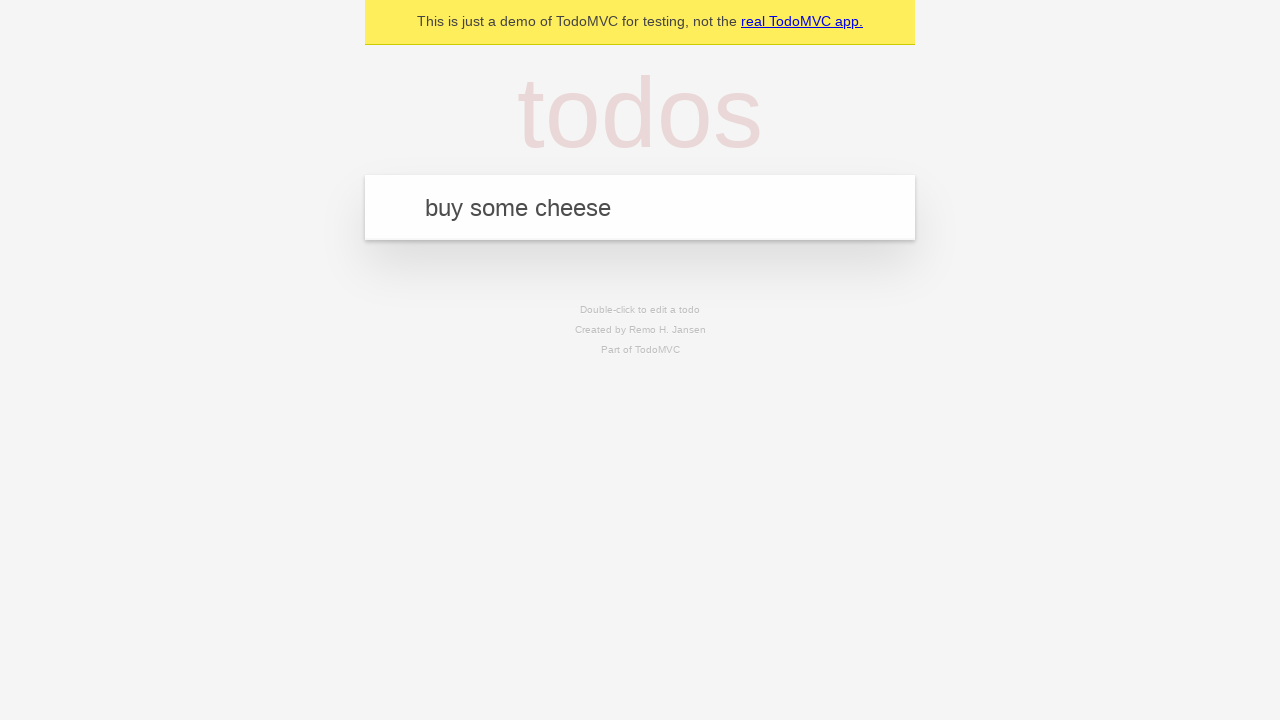

Pressed Enter to create first todo item on .new-todo
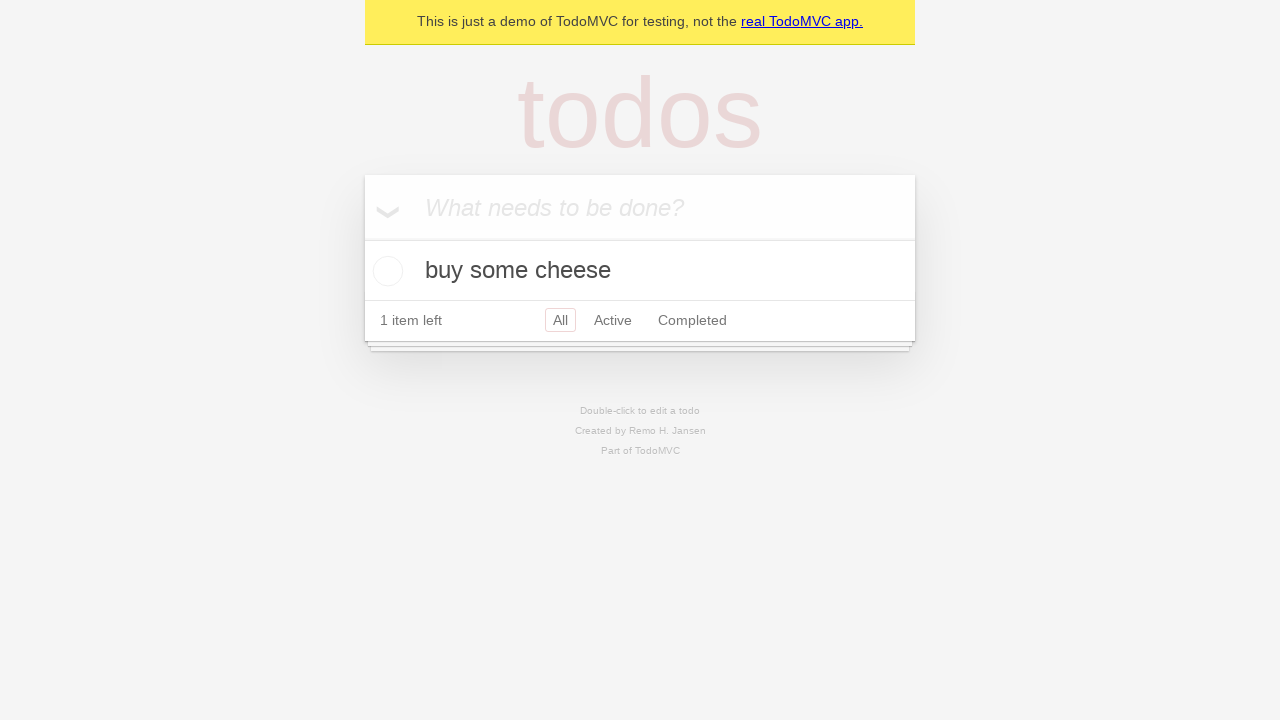

Filled new todo input with 'feed the cat' on .new-todo
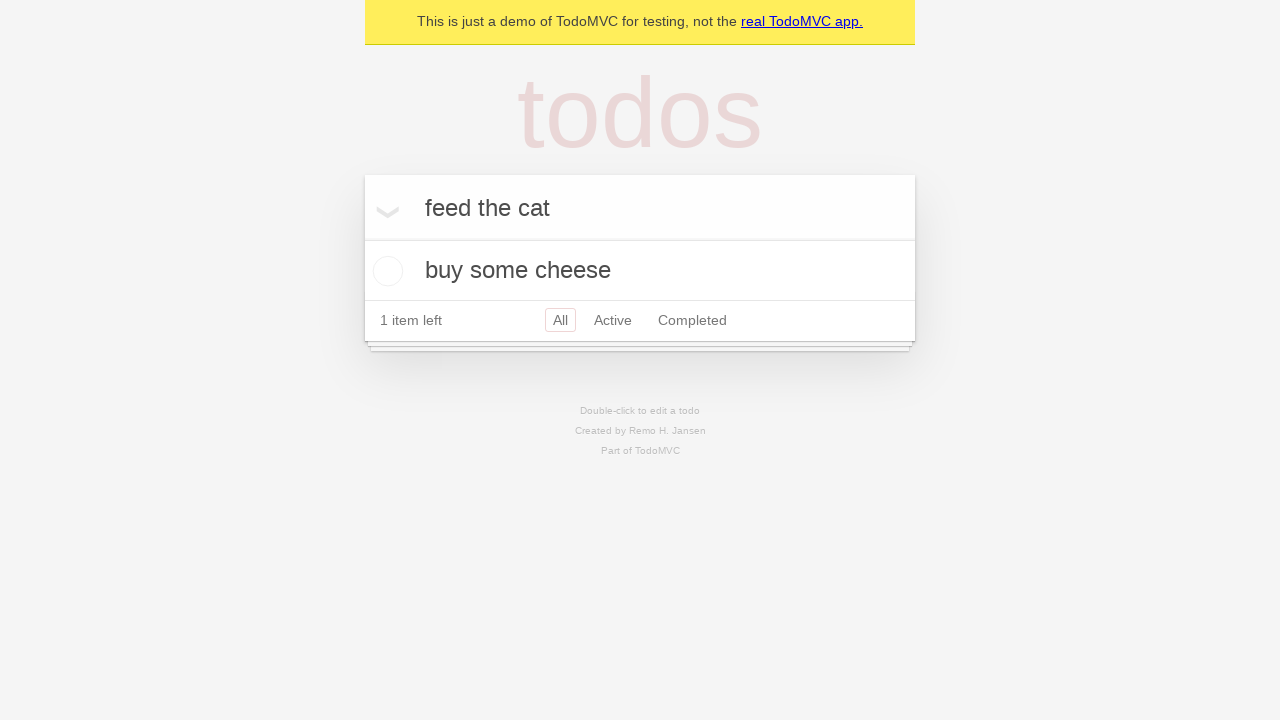

Pressed Enter to create second todo item on .new-todo
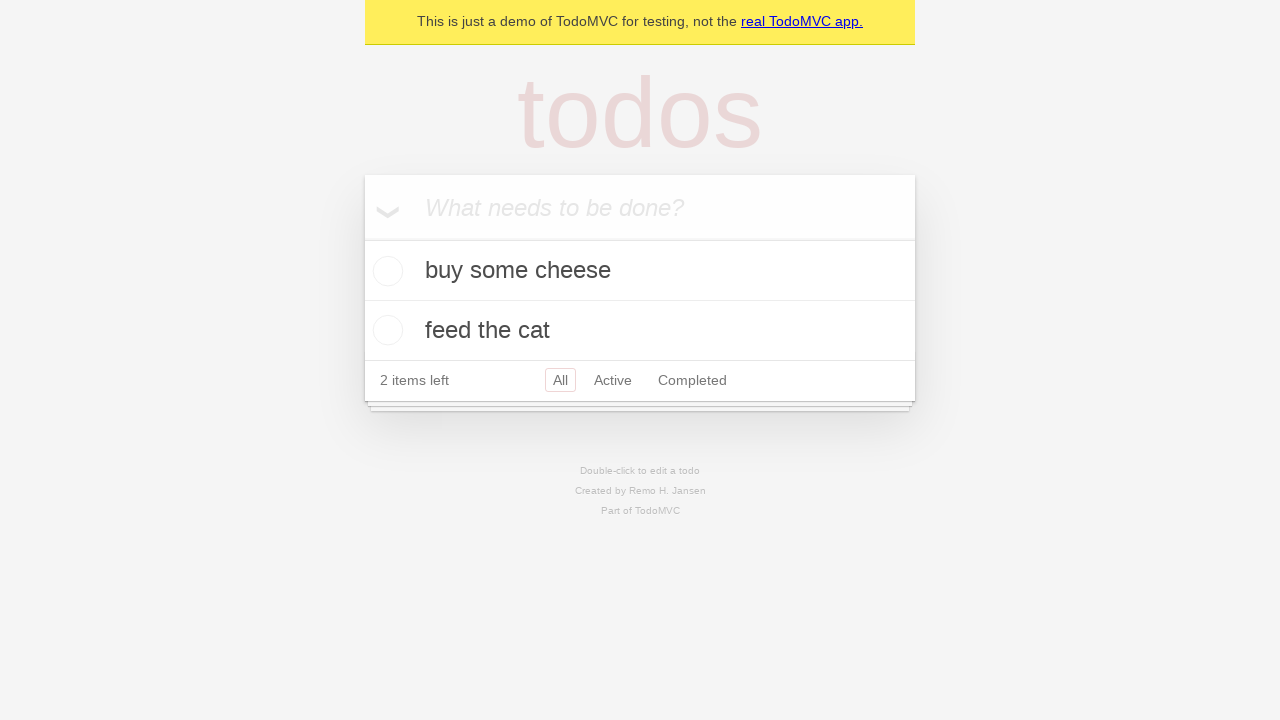

Waited for second todo item to load in the list
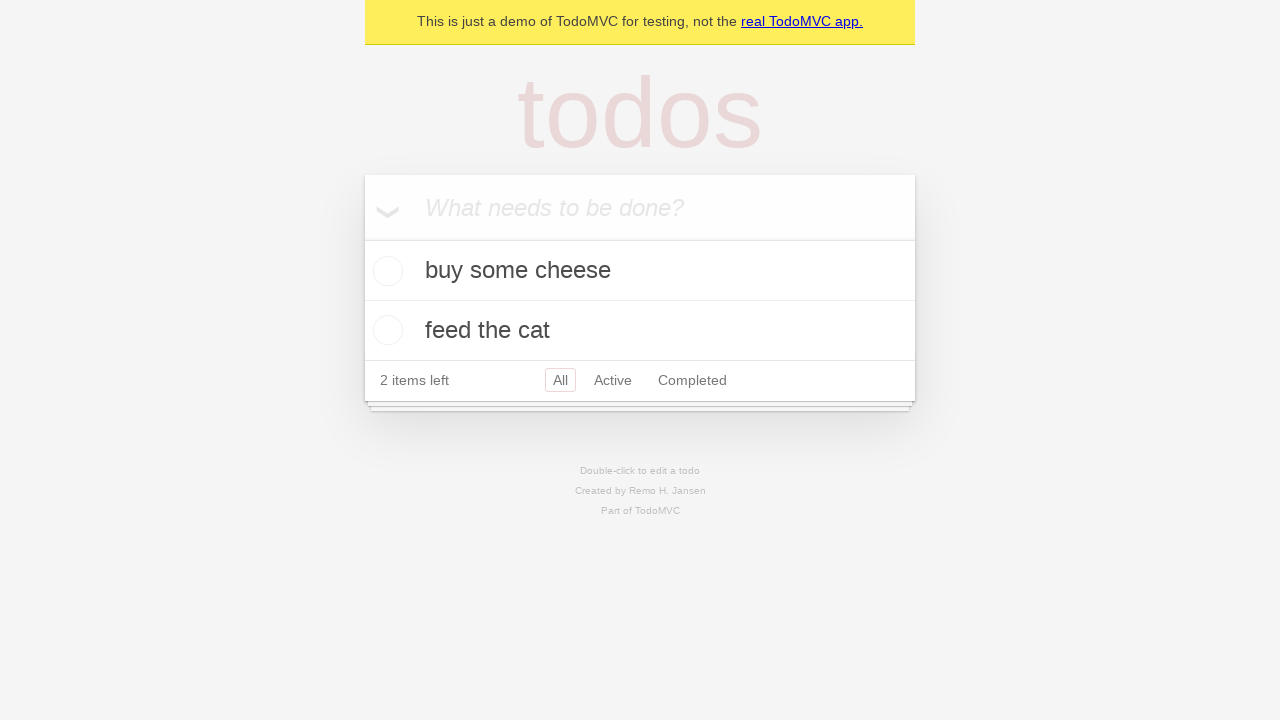

Checked toggle box to mark first item as complete at (385, 271) on .todo-list li >> nth=0 >> .toggle
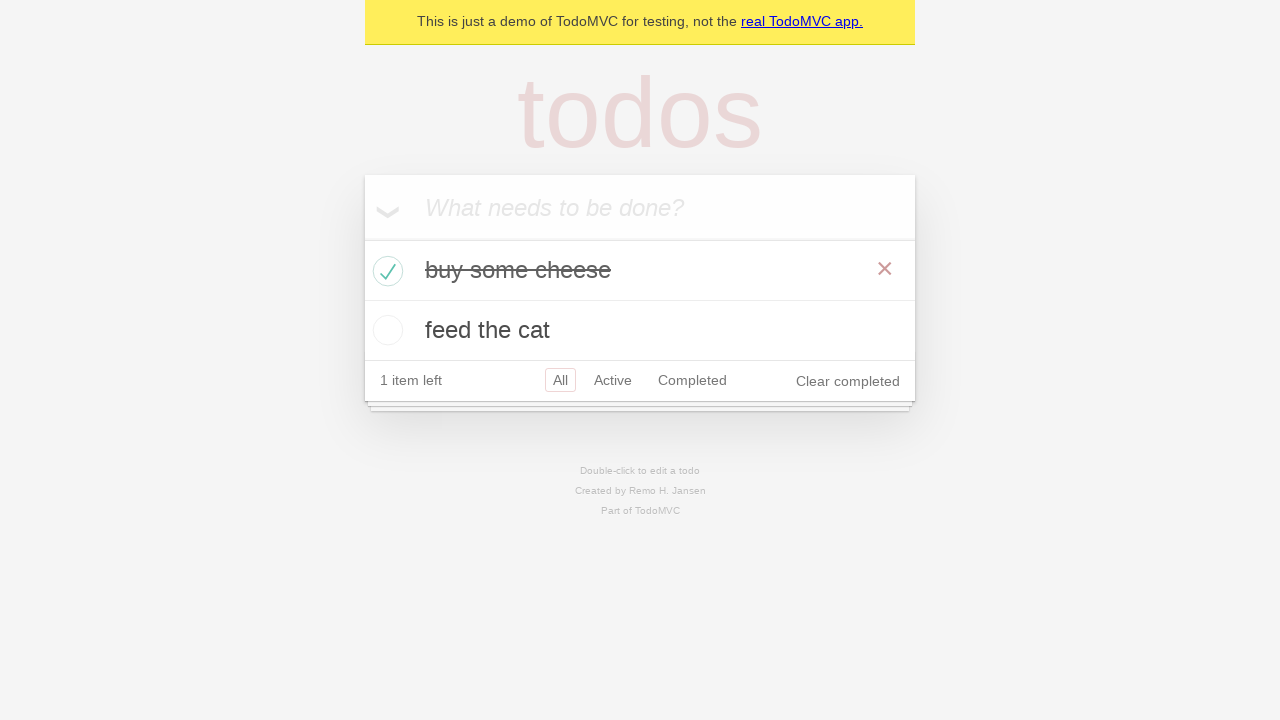

Unchecked toggle box to un-mark first item as complete at (385, 271) on .todo-list li >> nth=0 >> .toggle
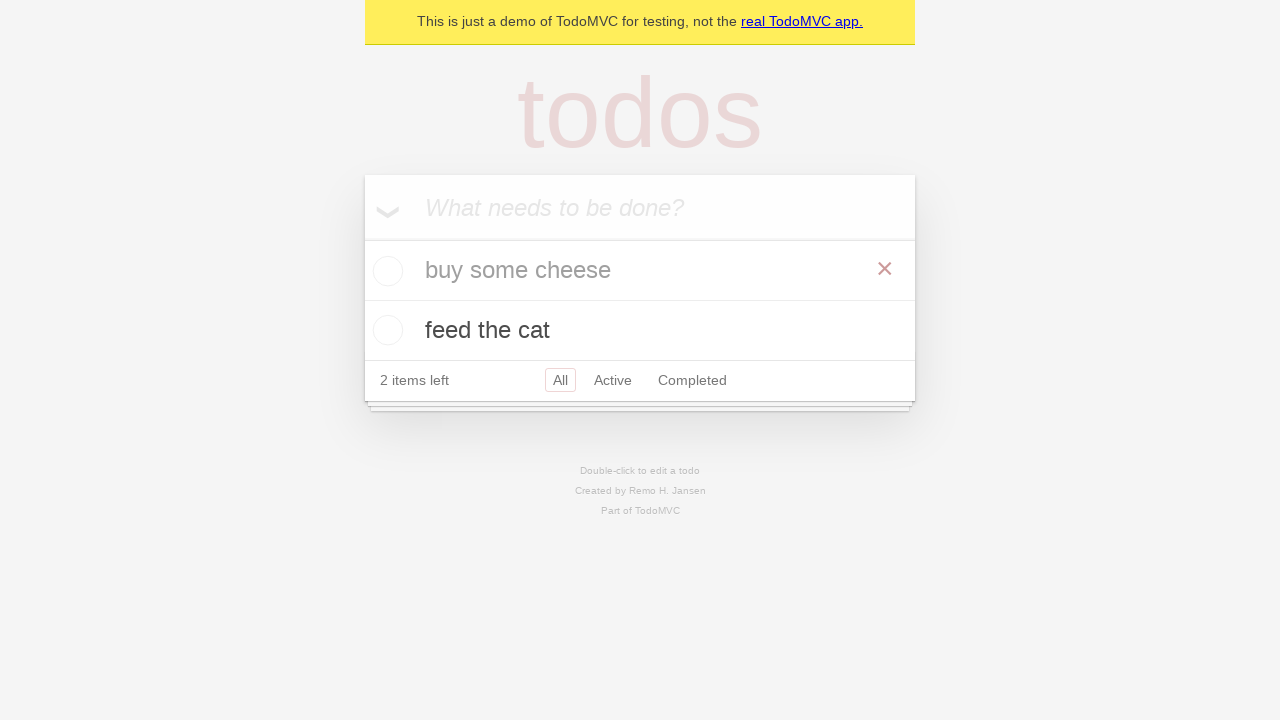

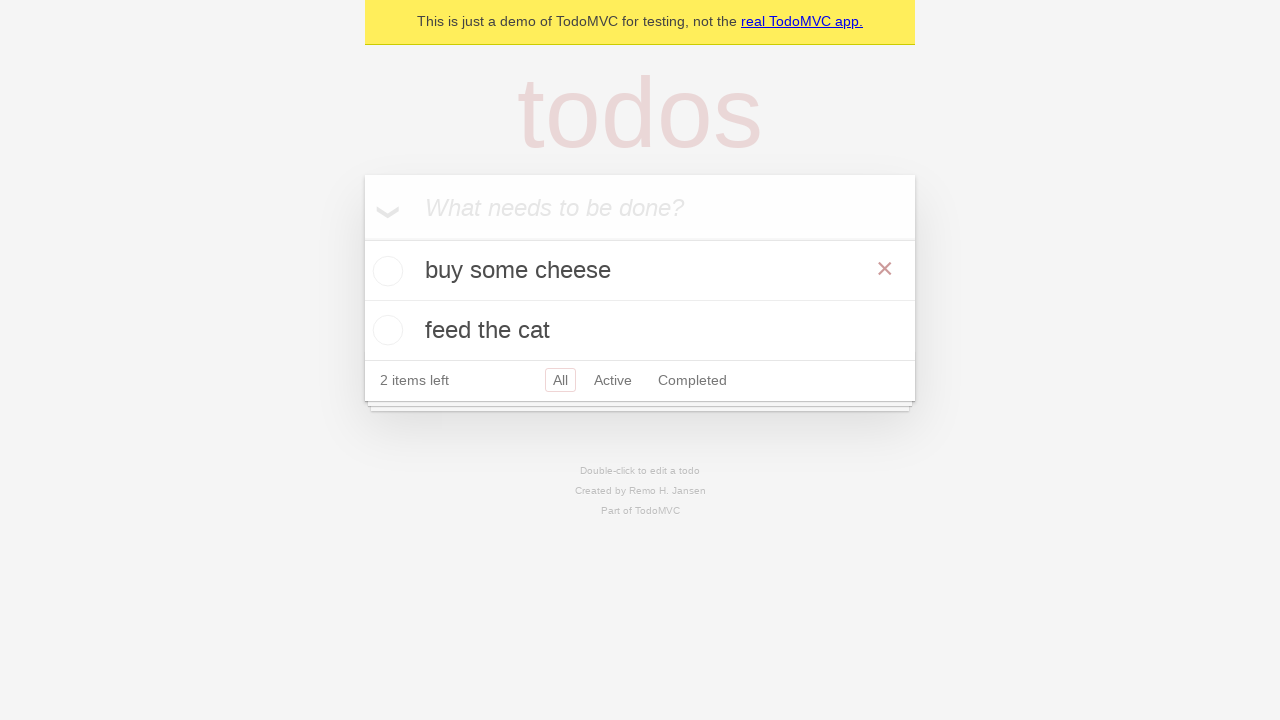